Tests web table sorting functionality by selecting 20 items per page from a dropdown, then clicking the sort icon to sort the vegetable column, and verifying the table is sorted correctly.

Starting URL: https://rahulshettyacademy.com/seleniumPractise/#/offers

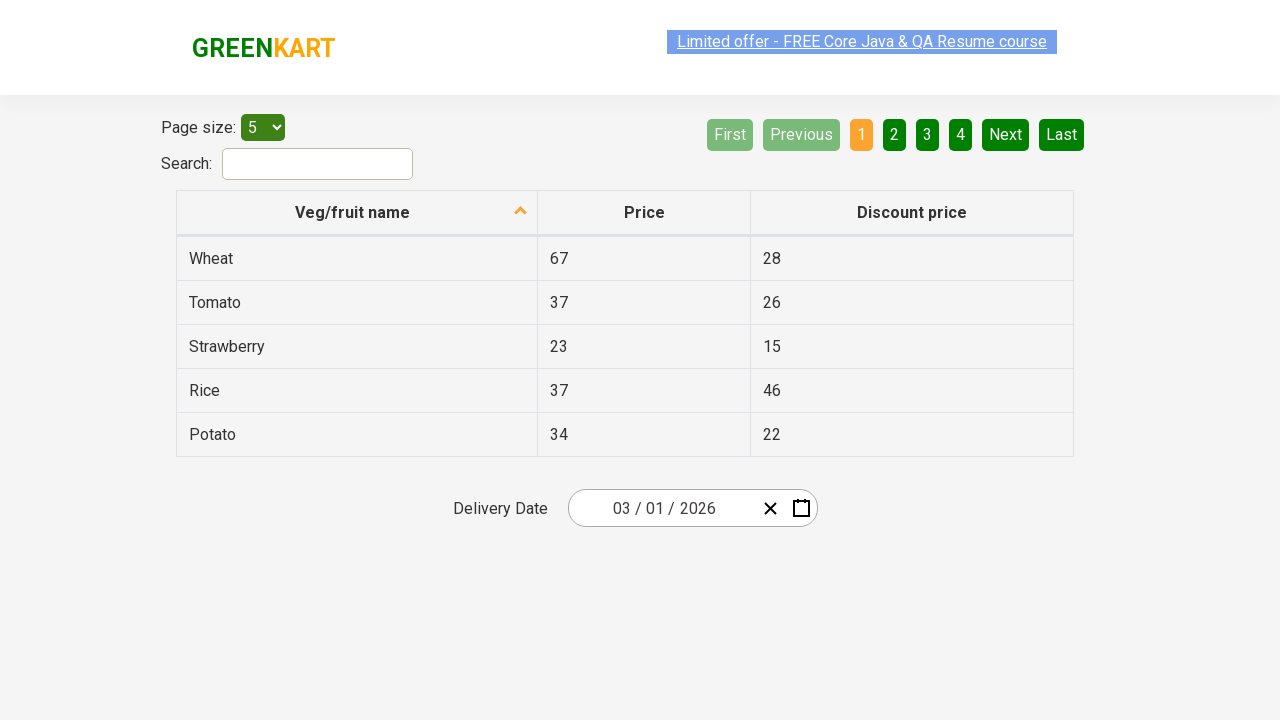

Selected '20' from page dropdown to display 20 items per page on select#page-menu
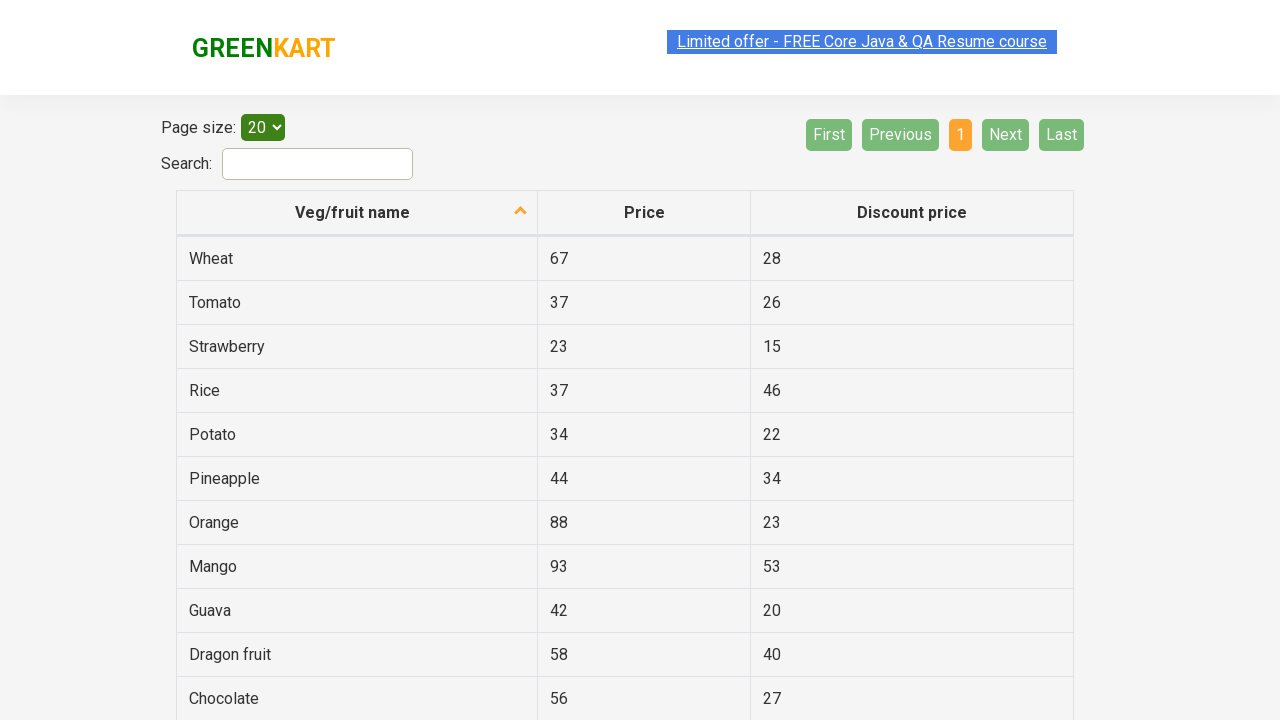

Table updated with 20 items per page
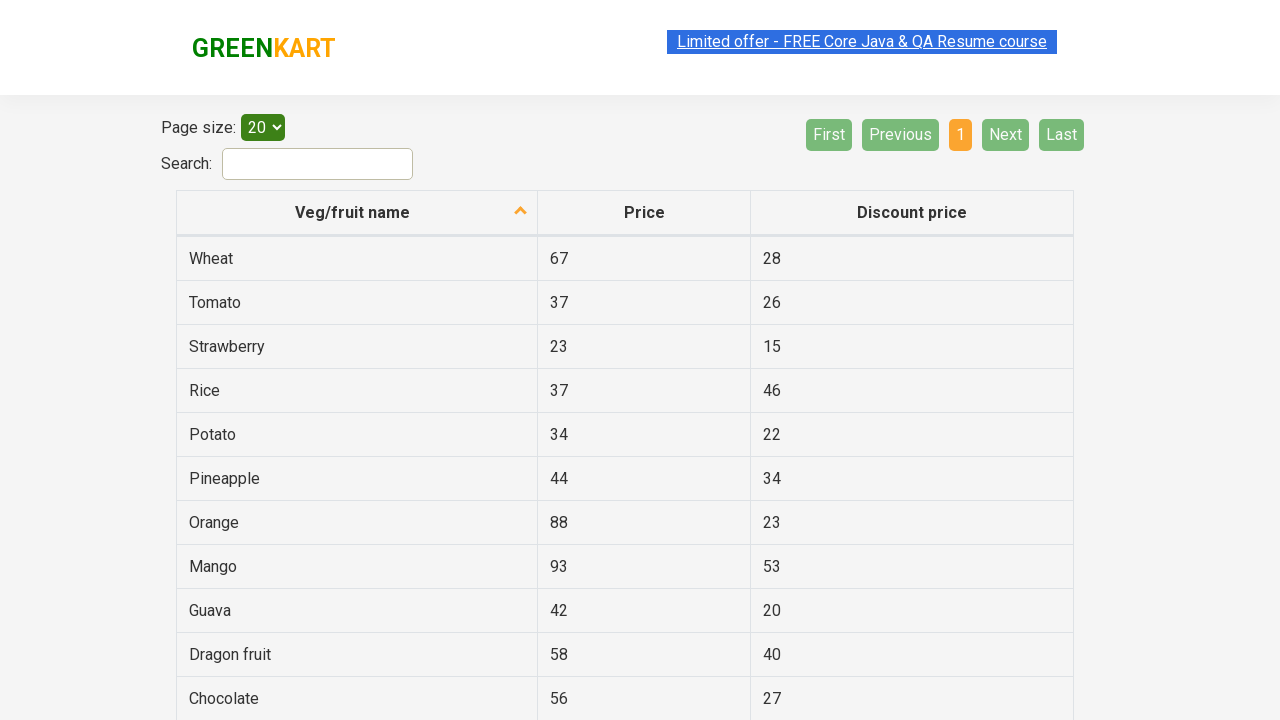

Clicked sort icon to sort vegetable column at (521, 212) on span.sort-icon.sort-descending
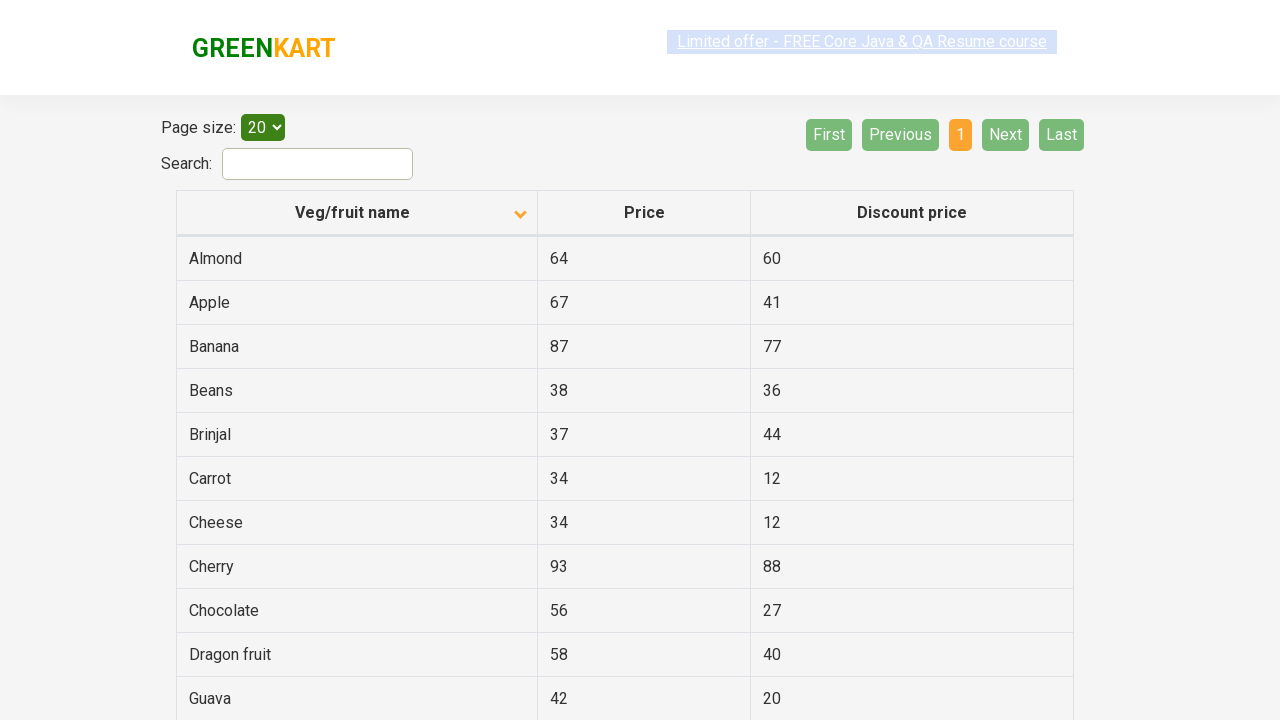

Waited for sorting operation to complete
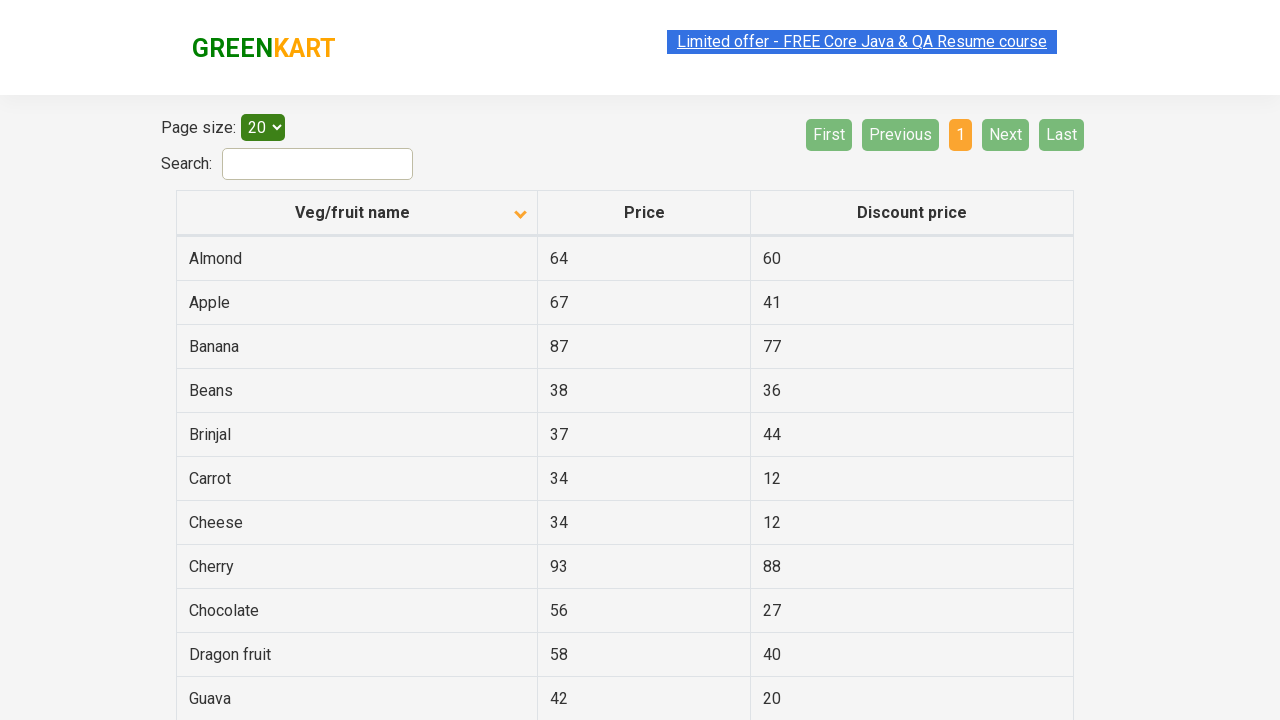

Verified table is sorted correctly with elements present
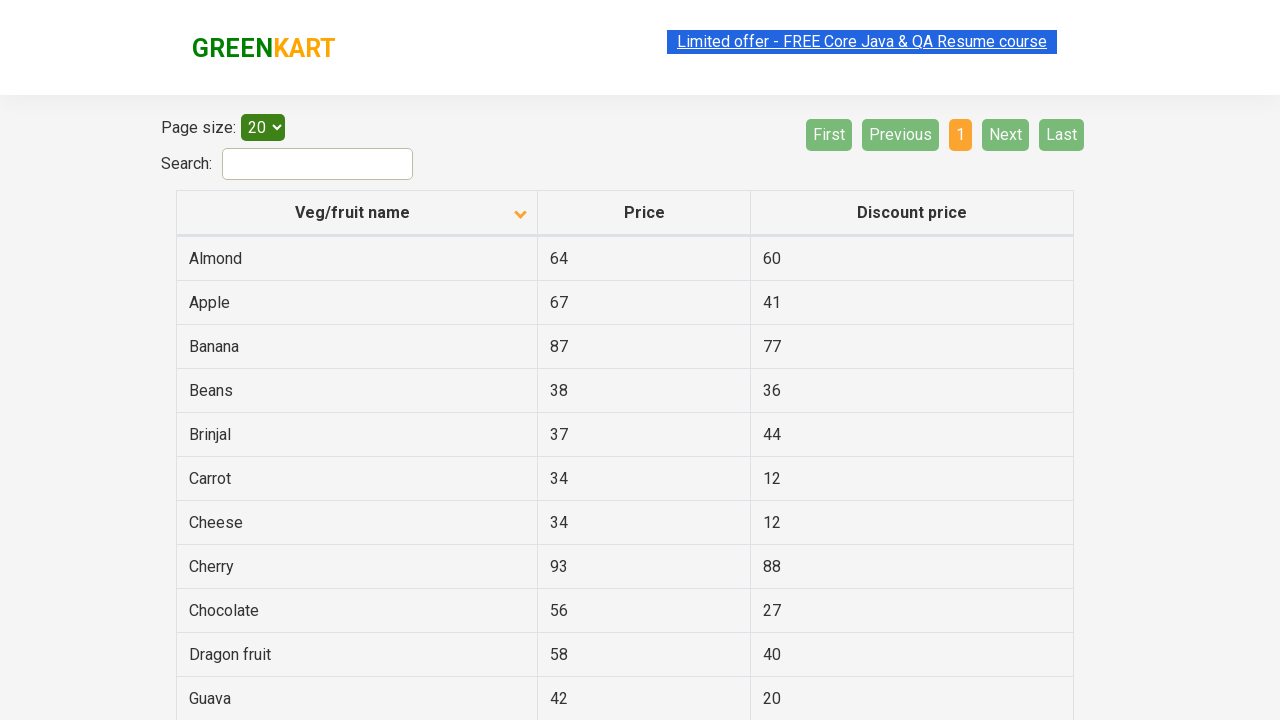

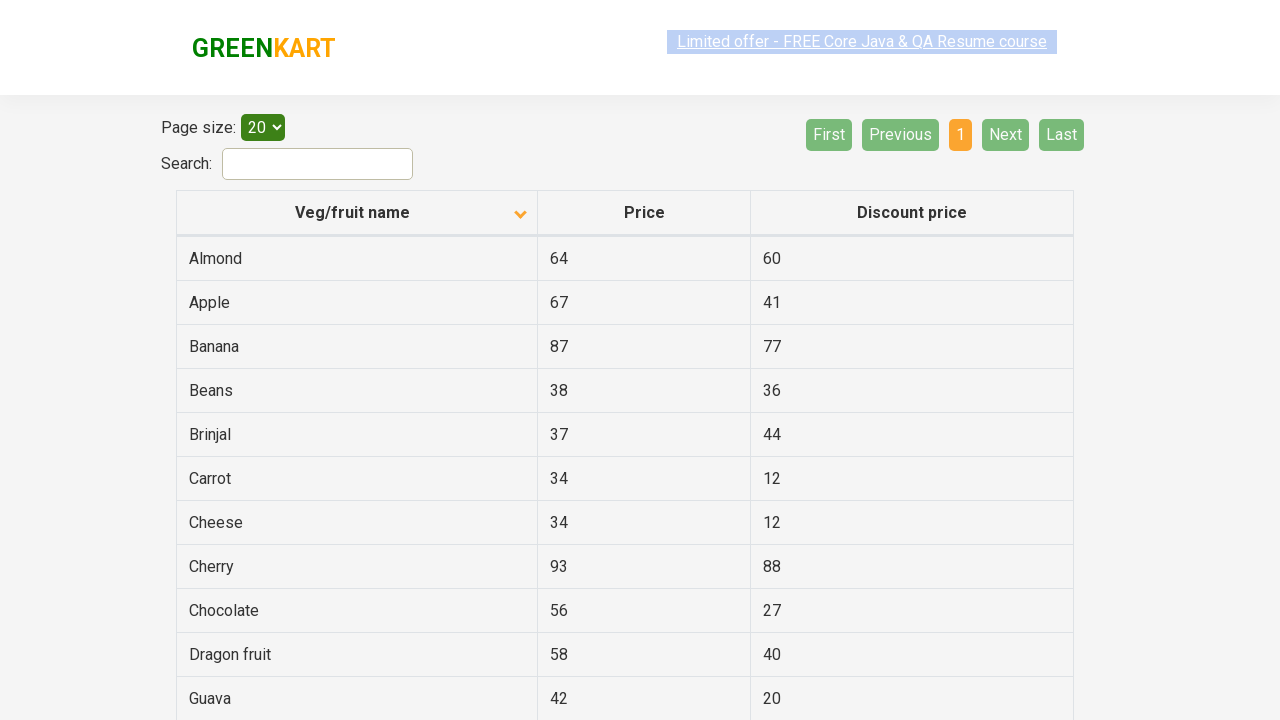